Tests clicking a link that opens a new window, identifies the new window by comparing window handles before and after, then switches between windows and verifies page titles.

Starting URL: https://the-internet.herokuapp.com/windows

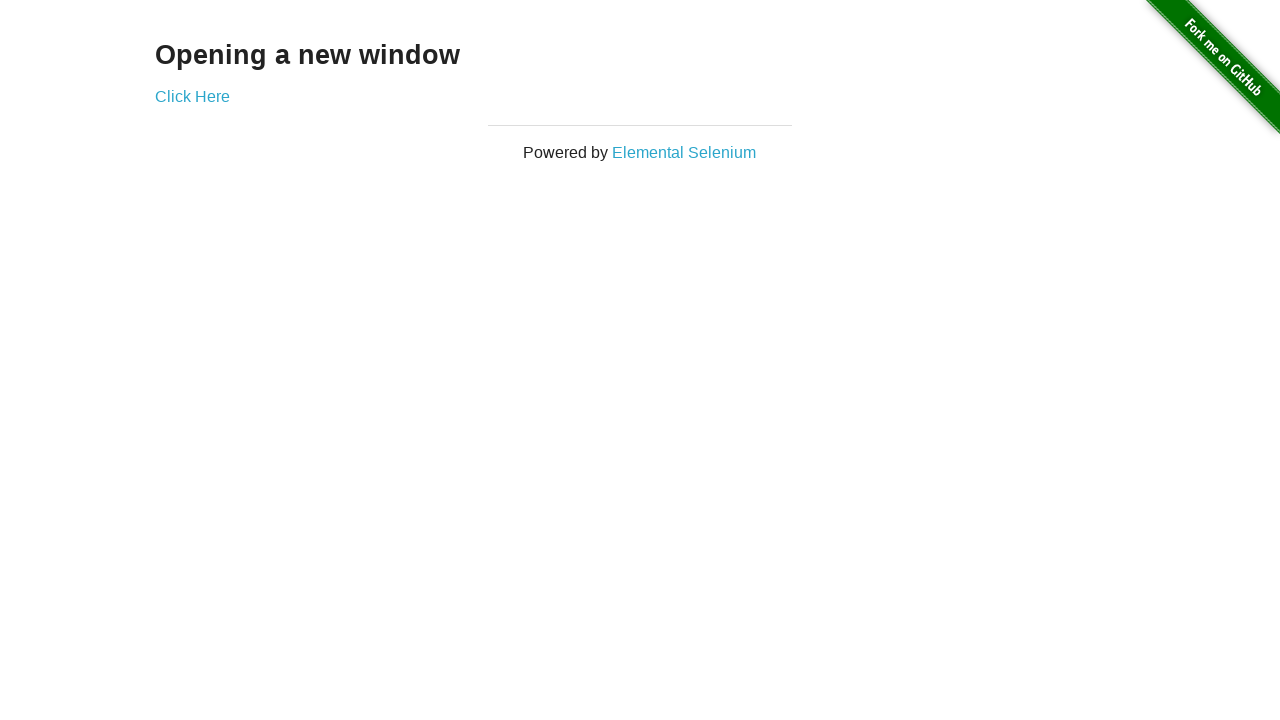

Stored initial list of open pages
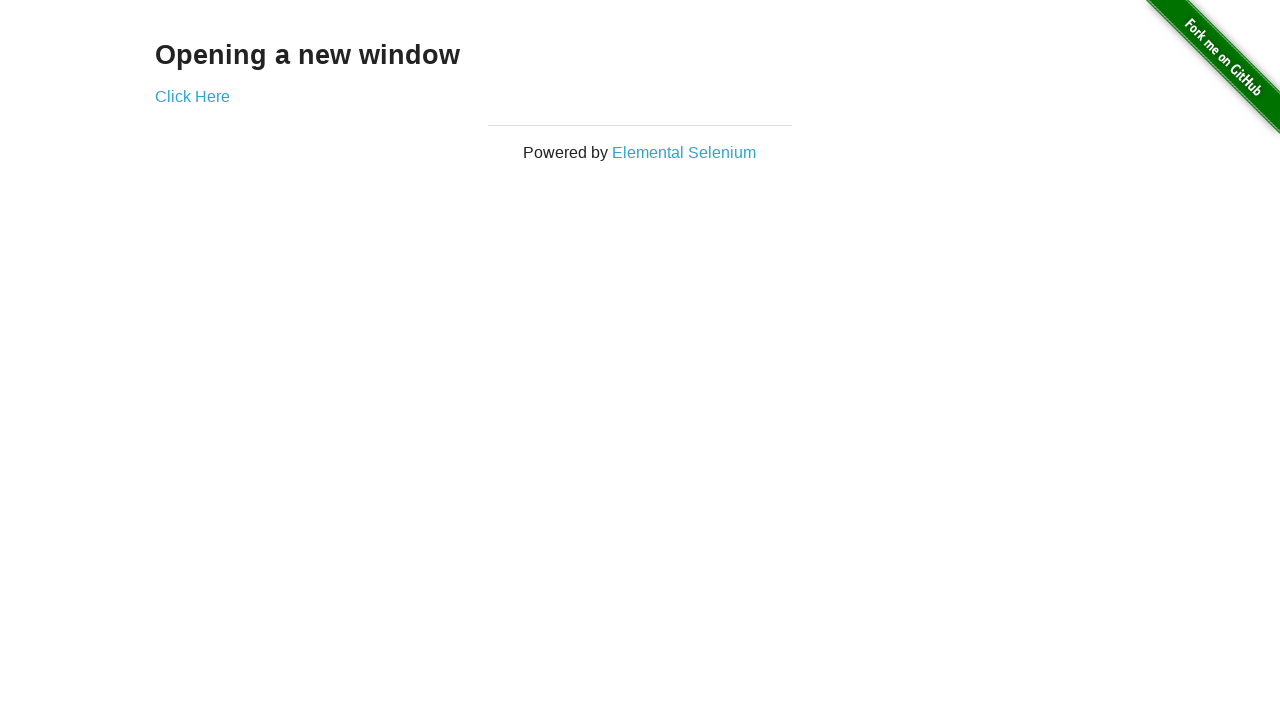

Clicked link to open new window at (192, 96) on .example a
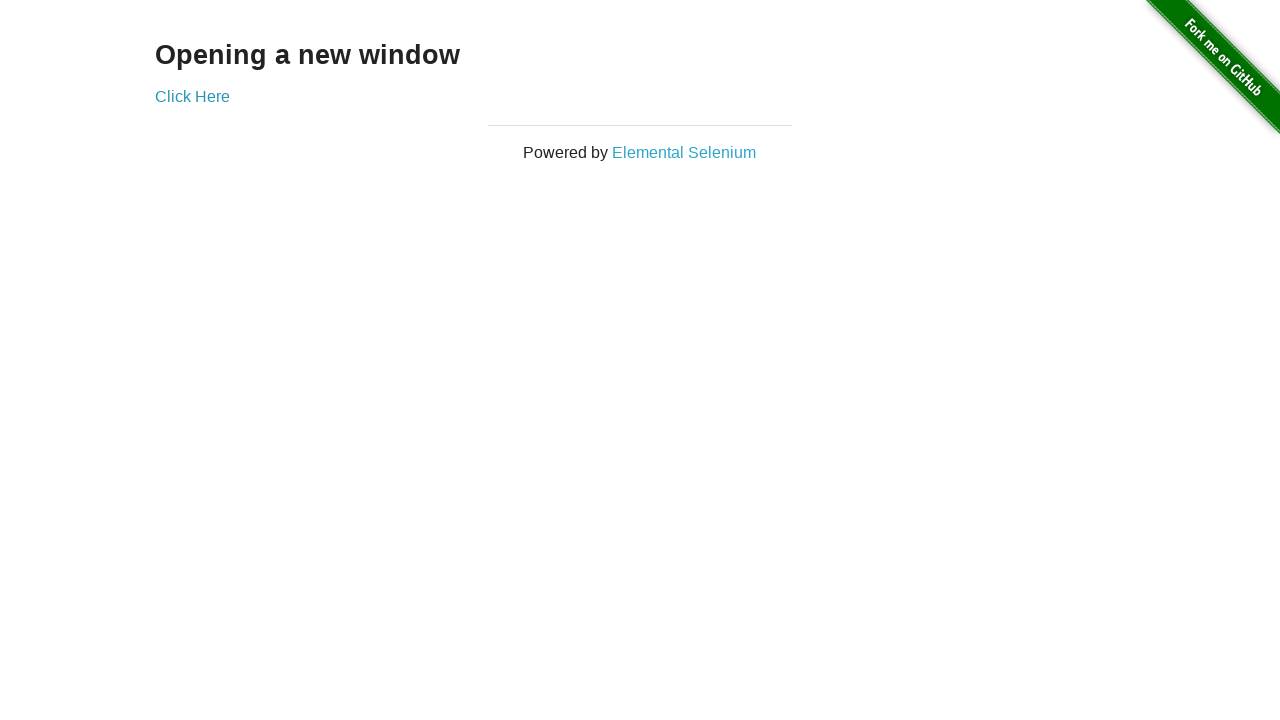

Waited 1000ms for new window to open
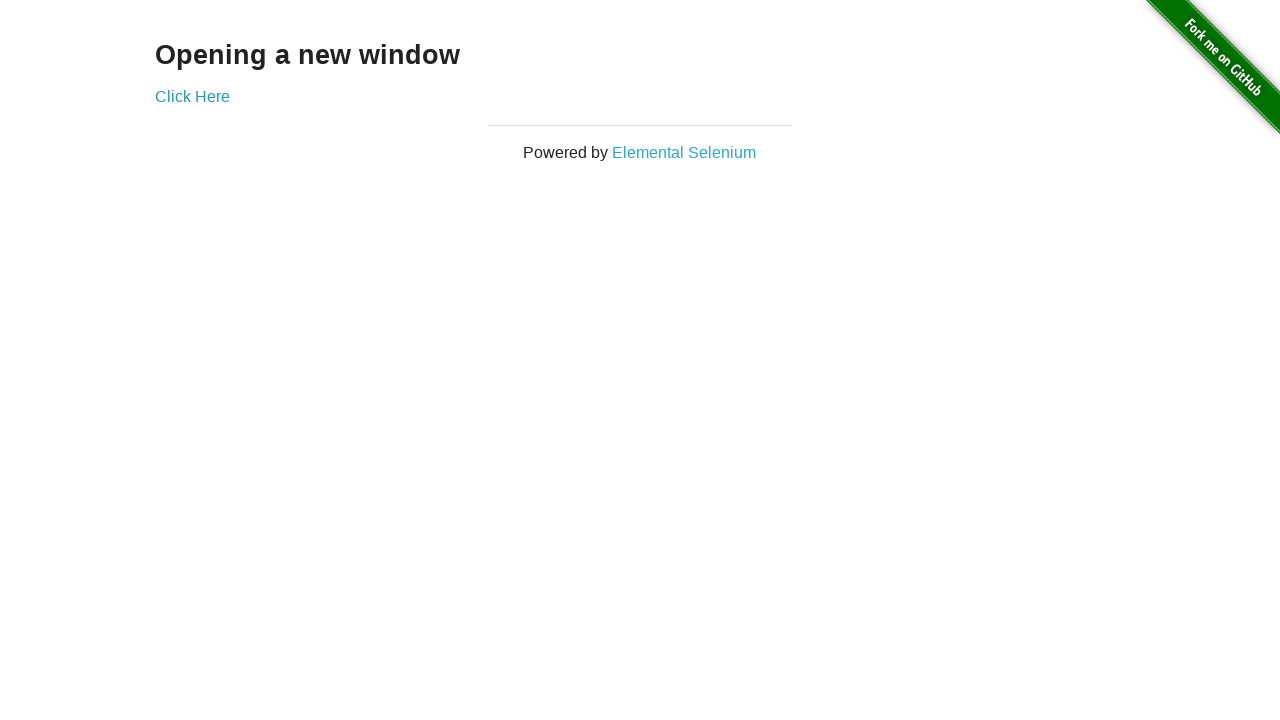

Identified new window by comparing page lists
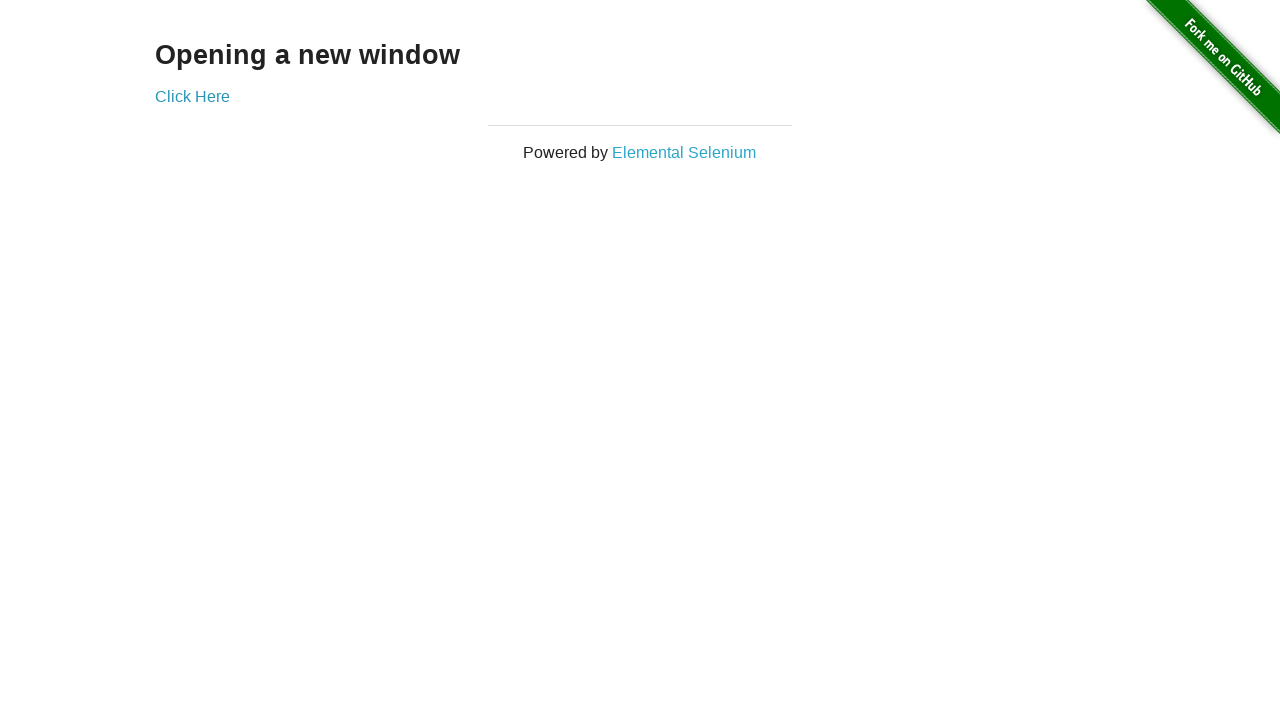

Verified original window title is 'The Internet'
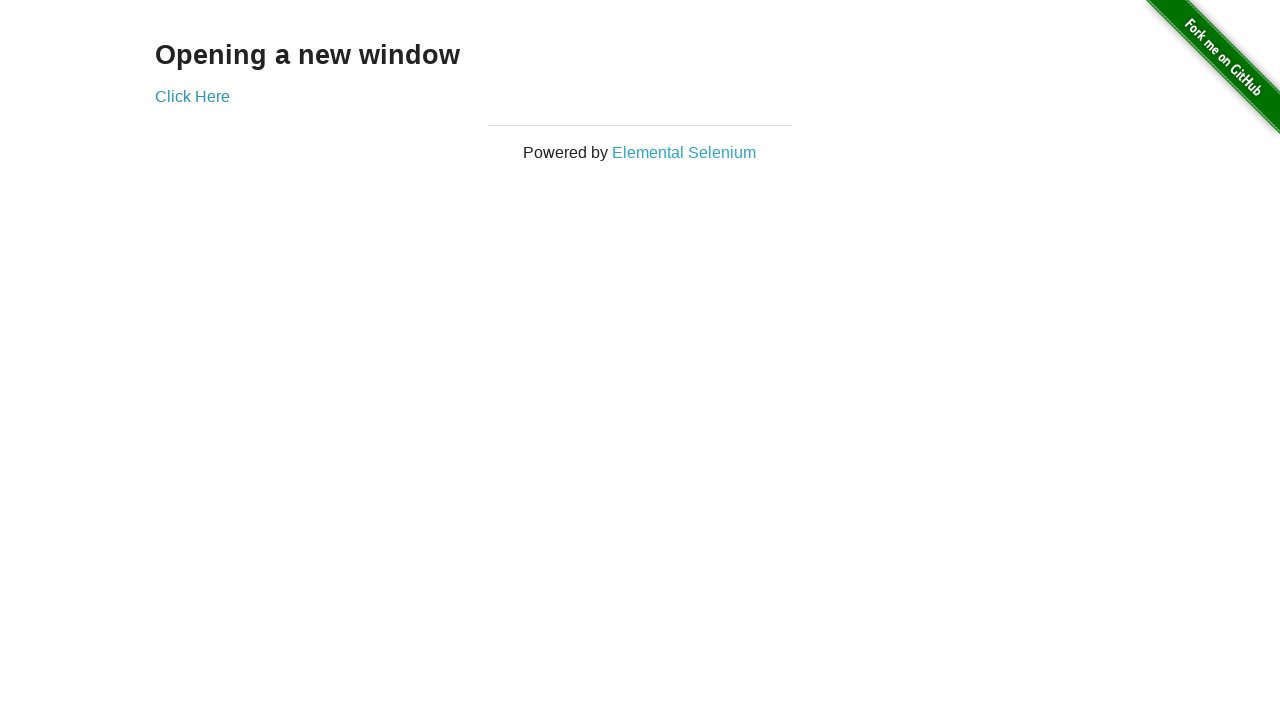

Switched focus to new window
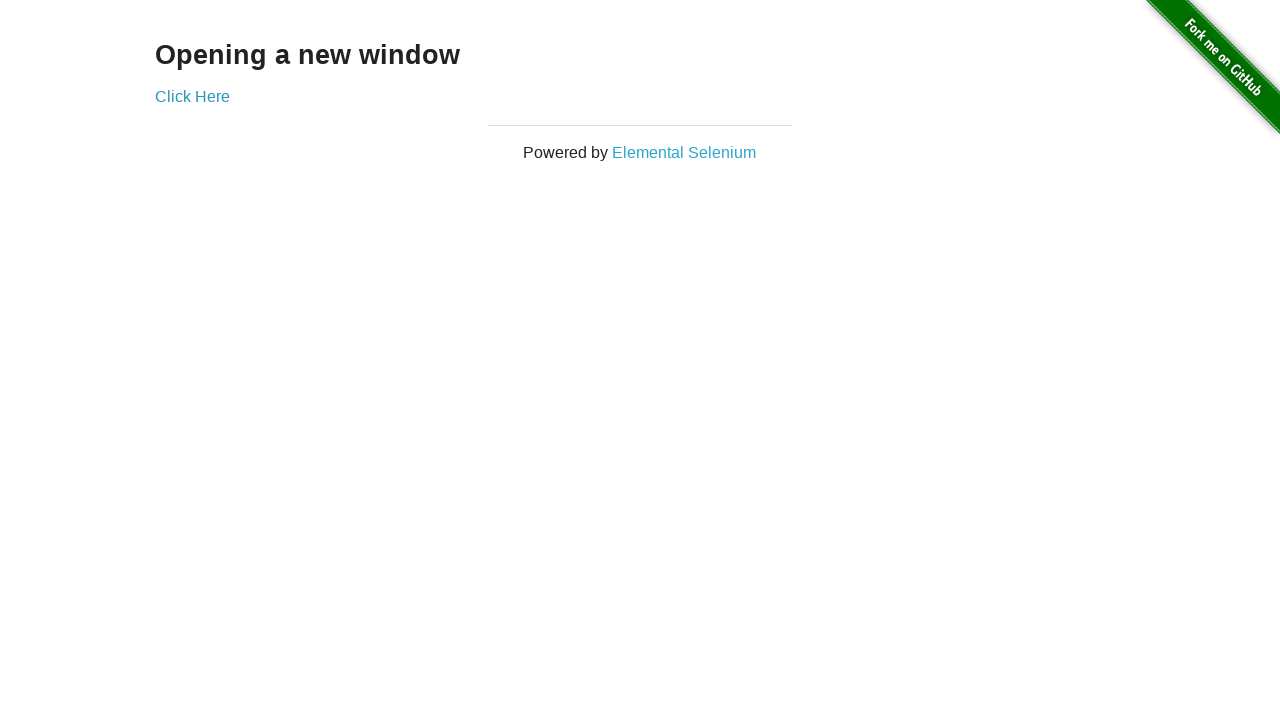

Waited for new window to fully load
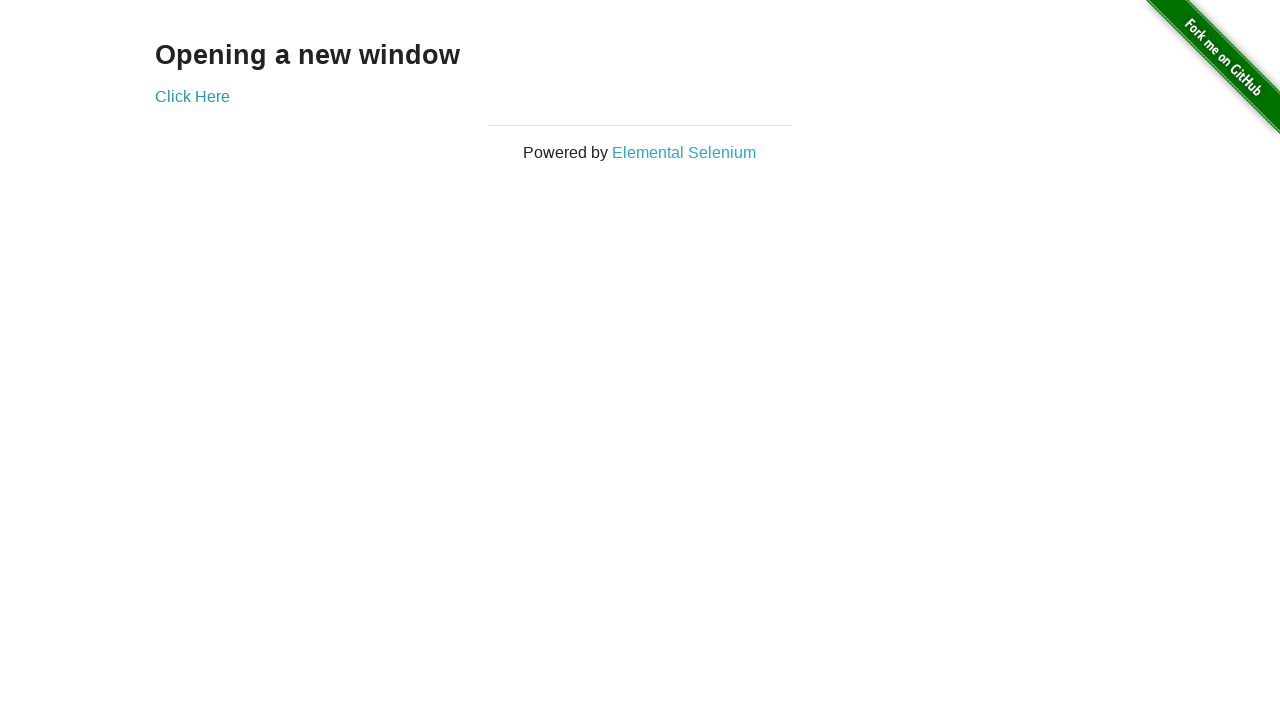

Verified new window title is 'New Window'
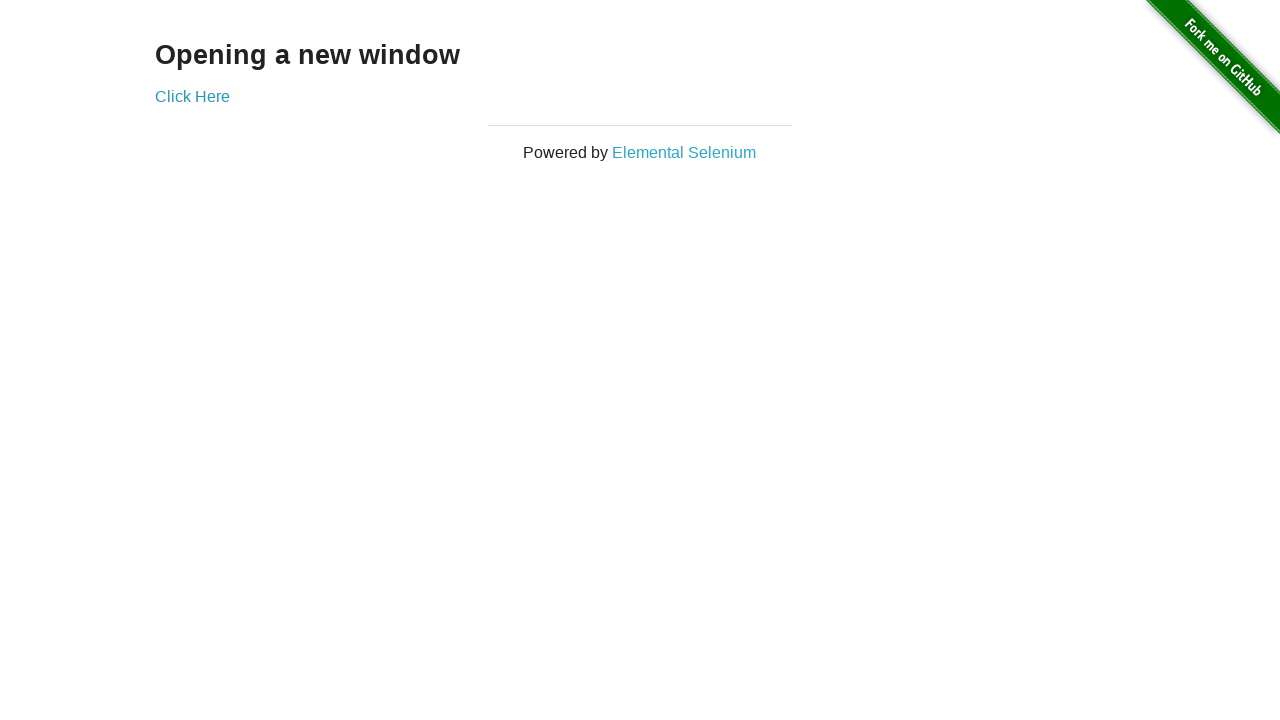

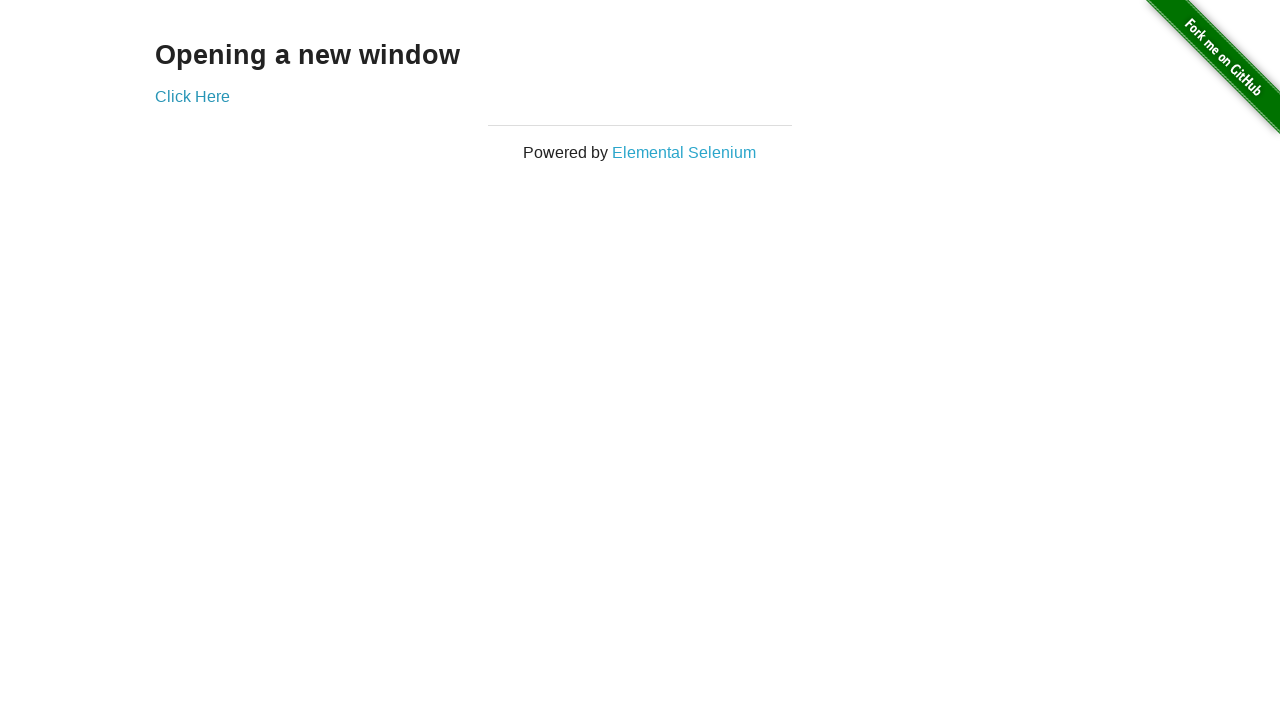